Tests dropdown select and datalist functionality by selecting an option from dropdown, filling datalist input, then submitting the form

Starting URL: https://www.selenium.dev/selenium/web/web-form.html

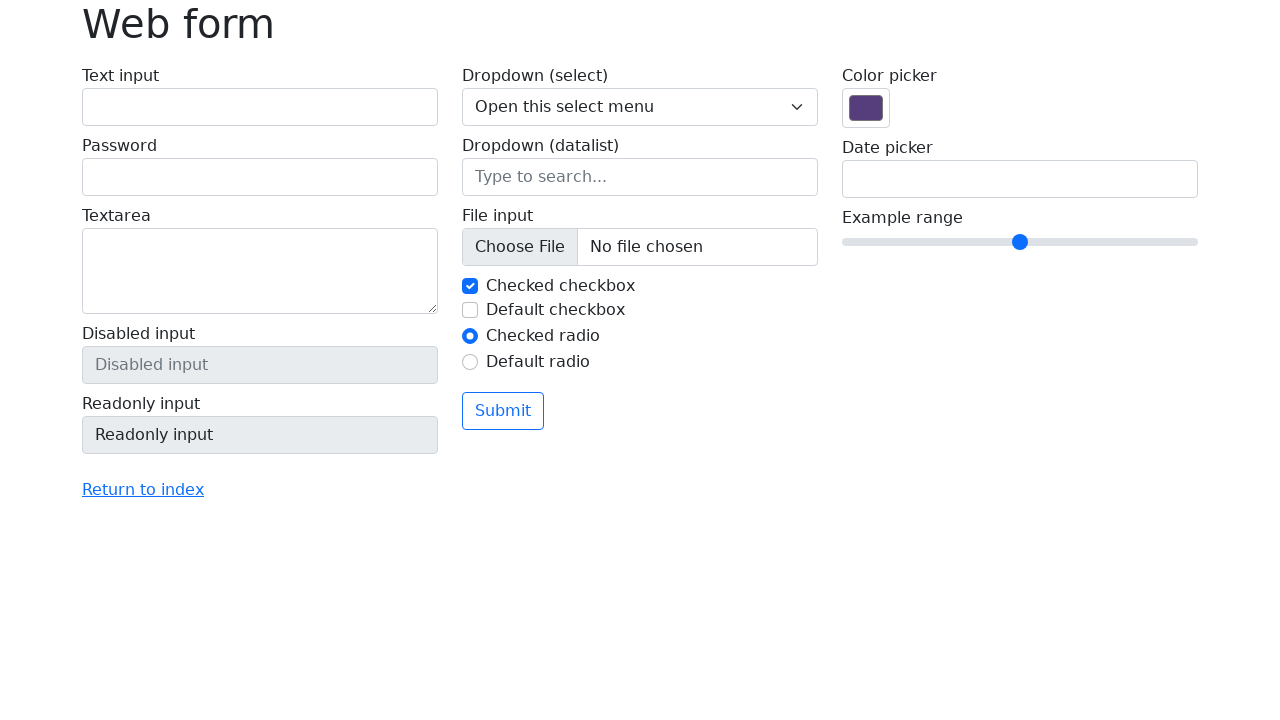

Selected option '2' from dropdown menu on select[name='my-select']
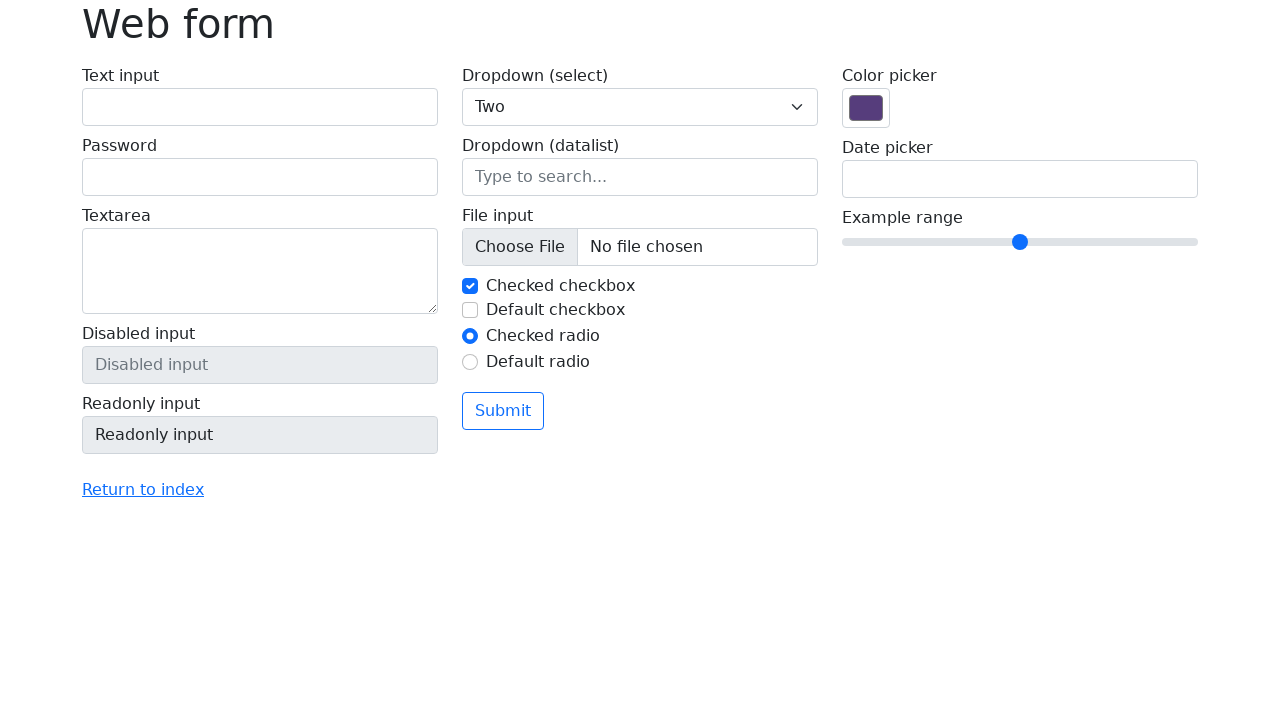

Filled datalist input with 'New York' on input[name='my-datalist']
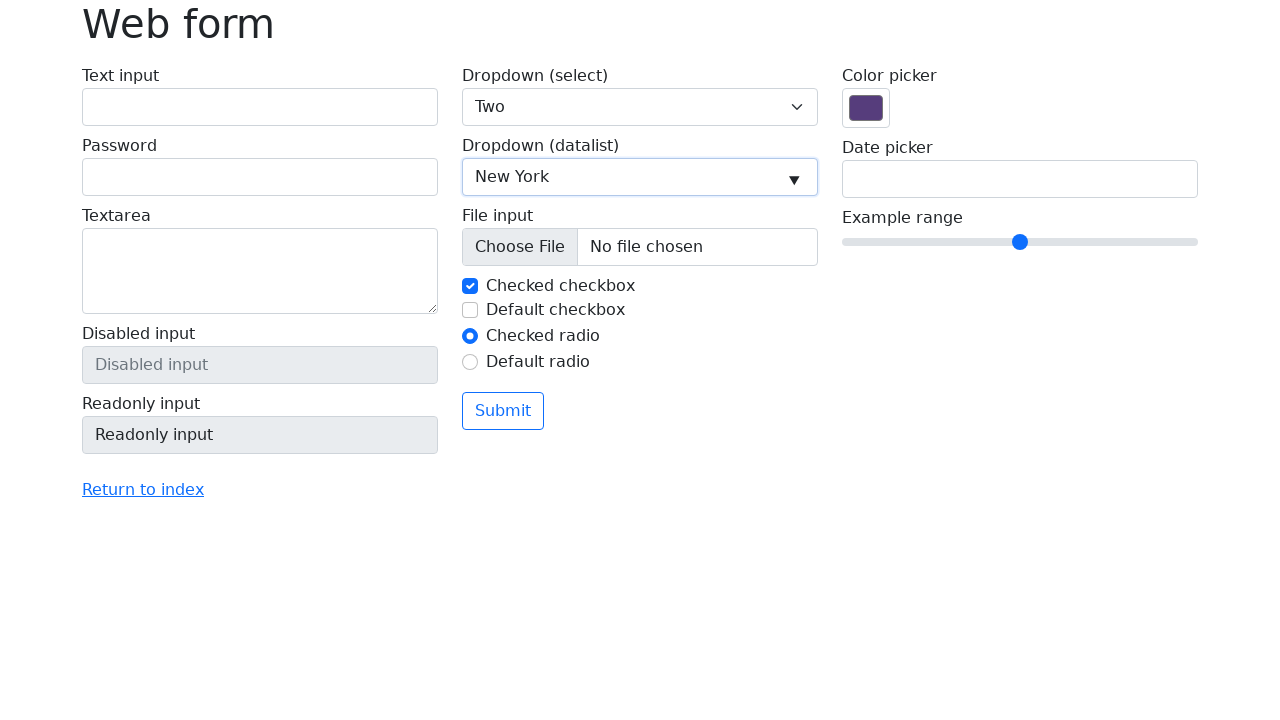

Clicked submit button to submit the form at (503, 411) on button[type='submit']
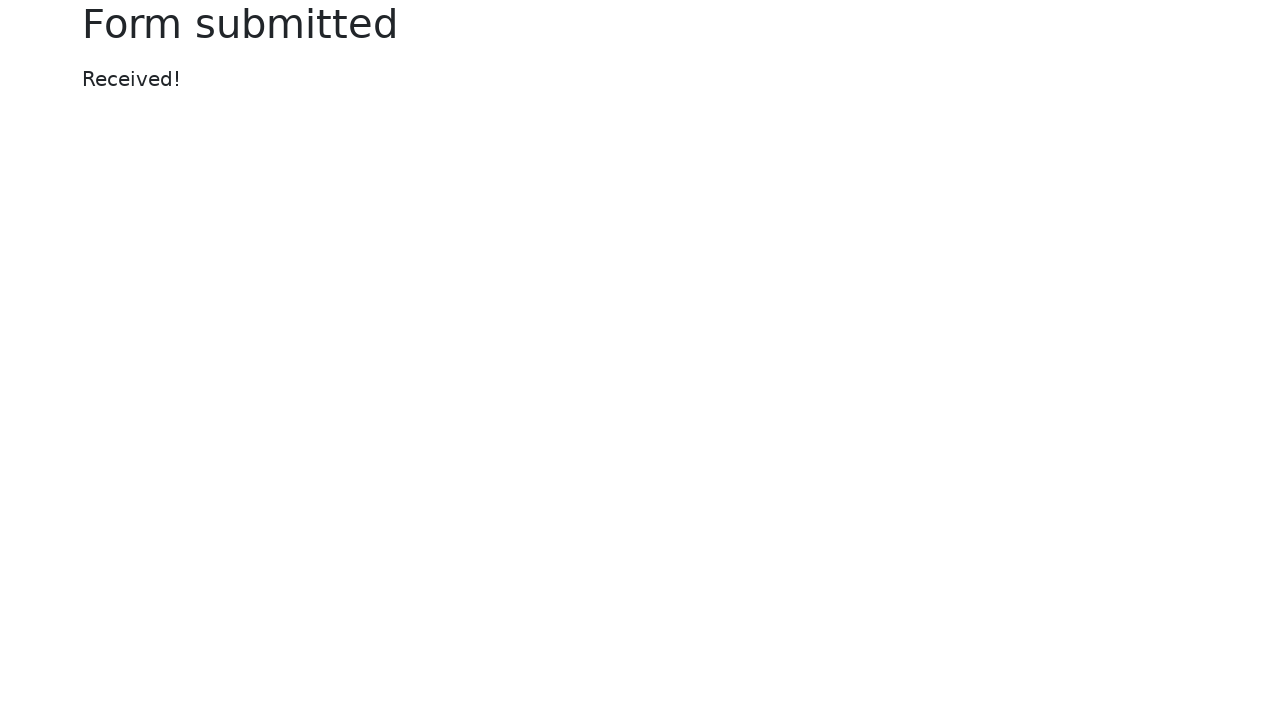

Success message element loaded
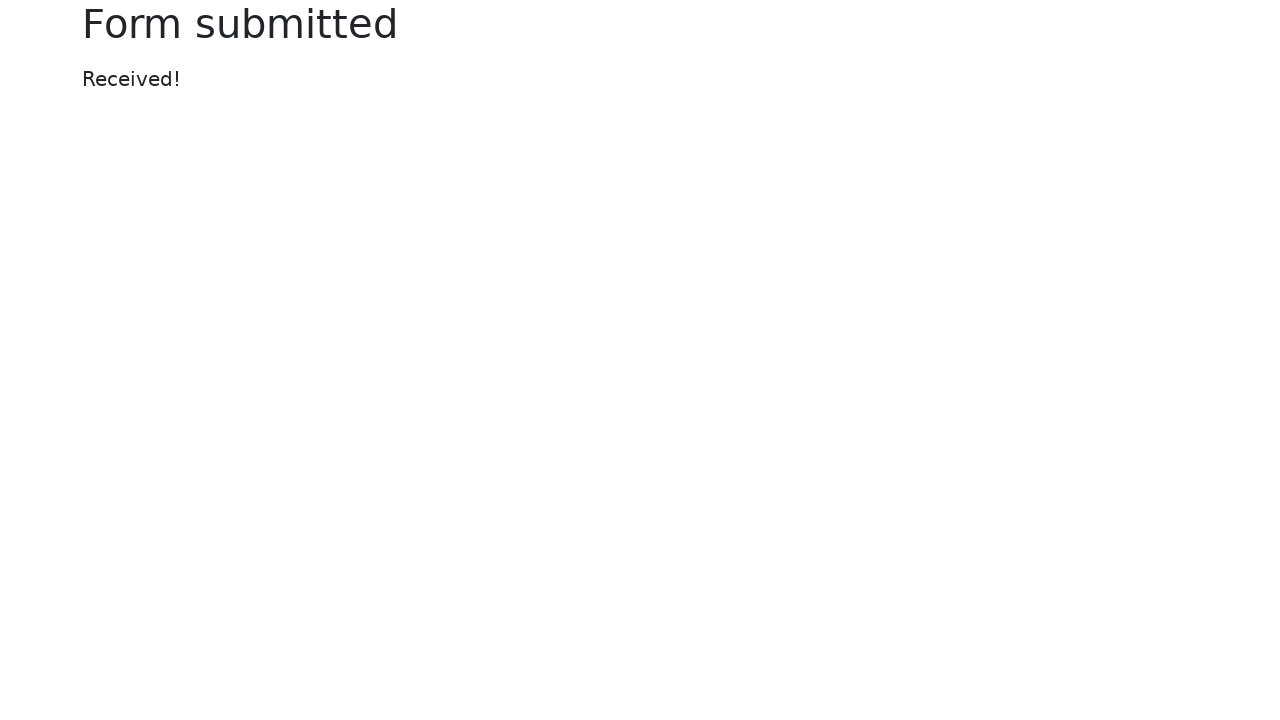

Verified success message displays 'Received!'
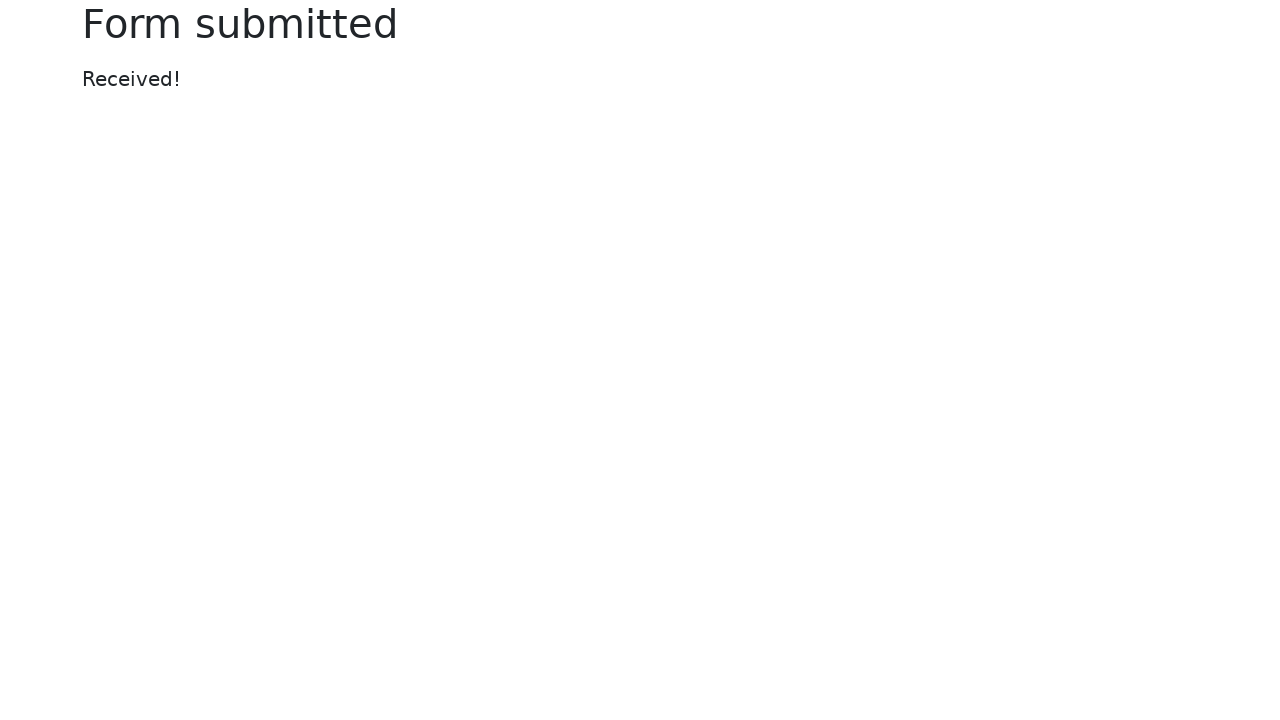

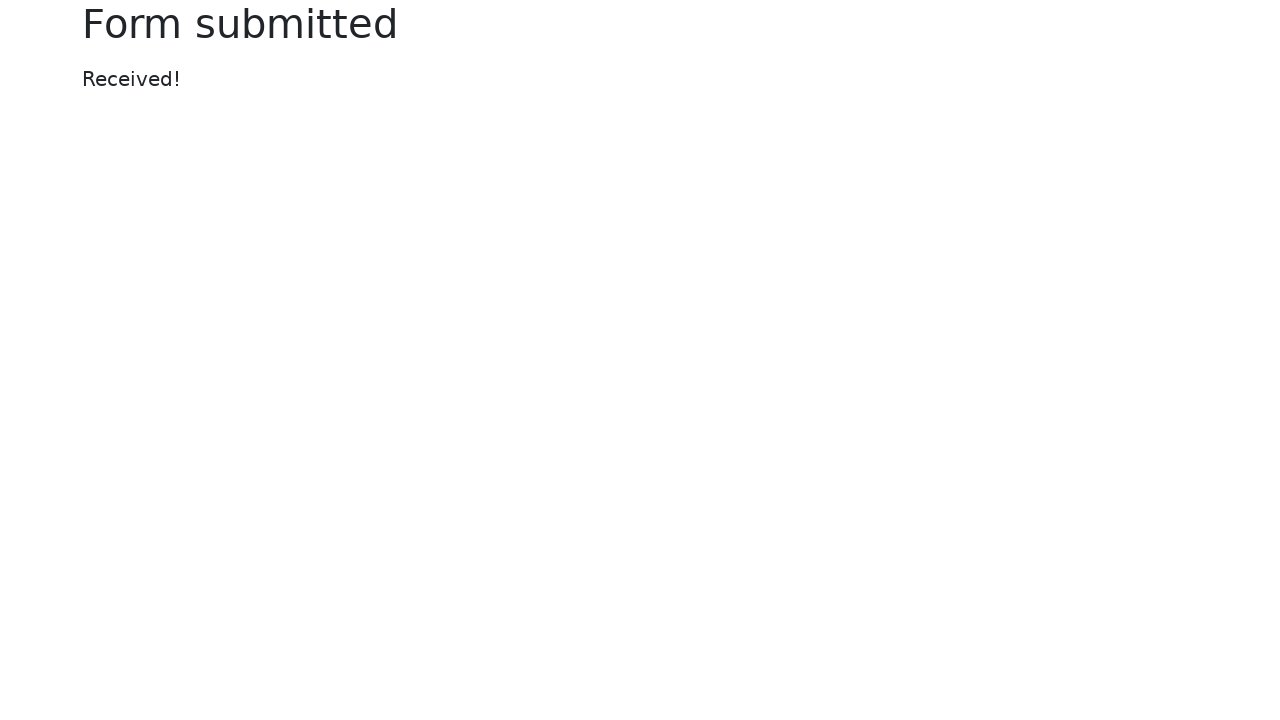